Navigates to Form Authentication page and verifies the href link attribute

Starting URL: https://the-internet.herokuapp.com/

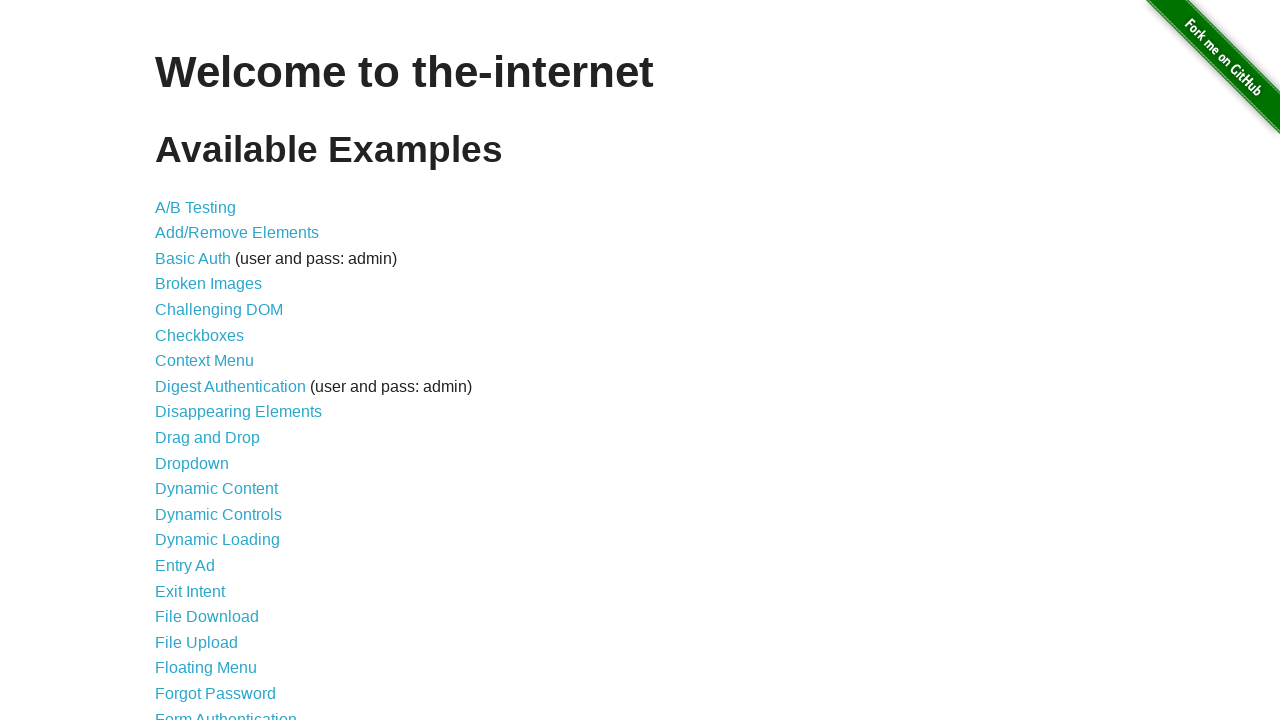

Clicked on Form Authentication link at (226, 712) on xpath=//a[text()='Form Authentication']
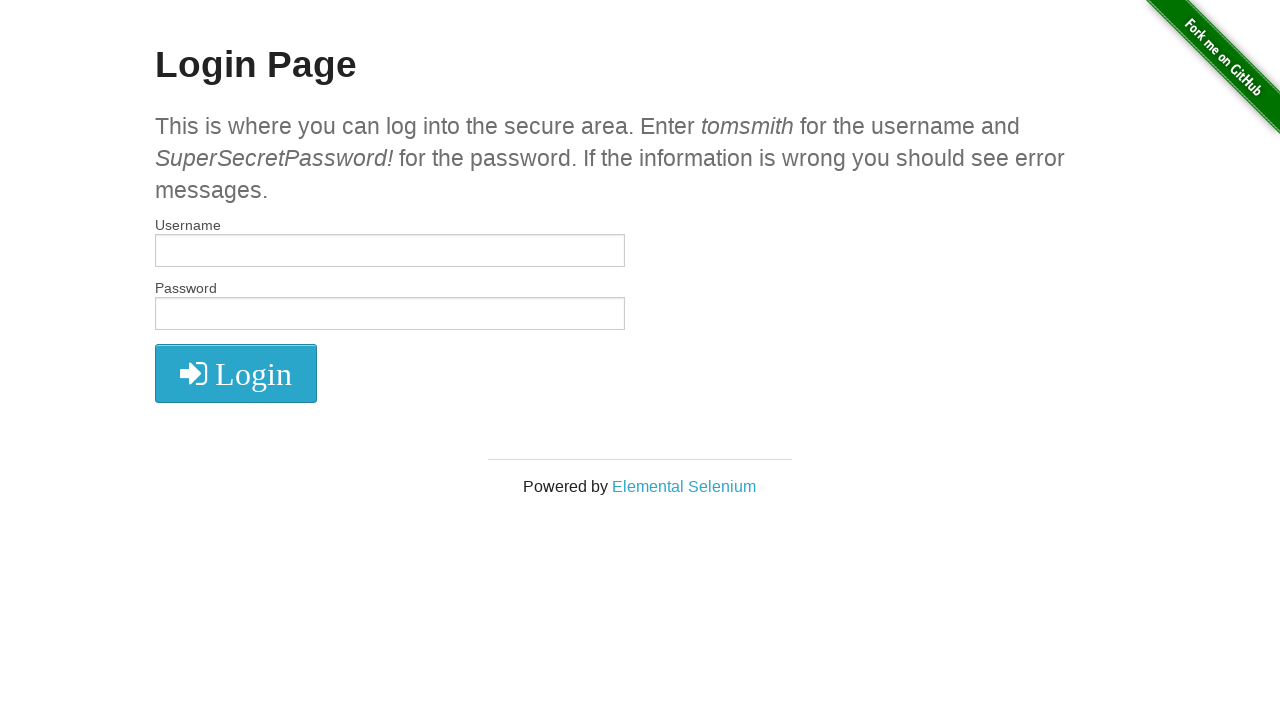

Form Authentication page loaded and elemental selenium link is visible
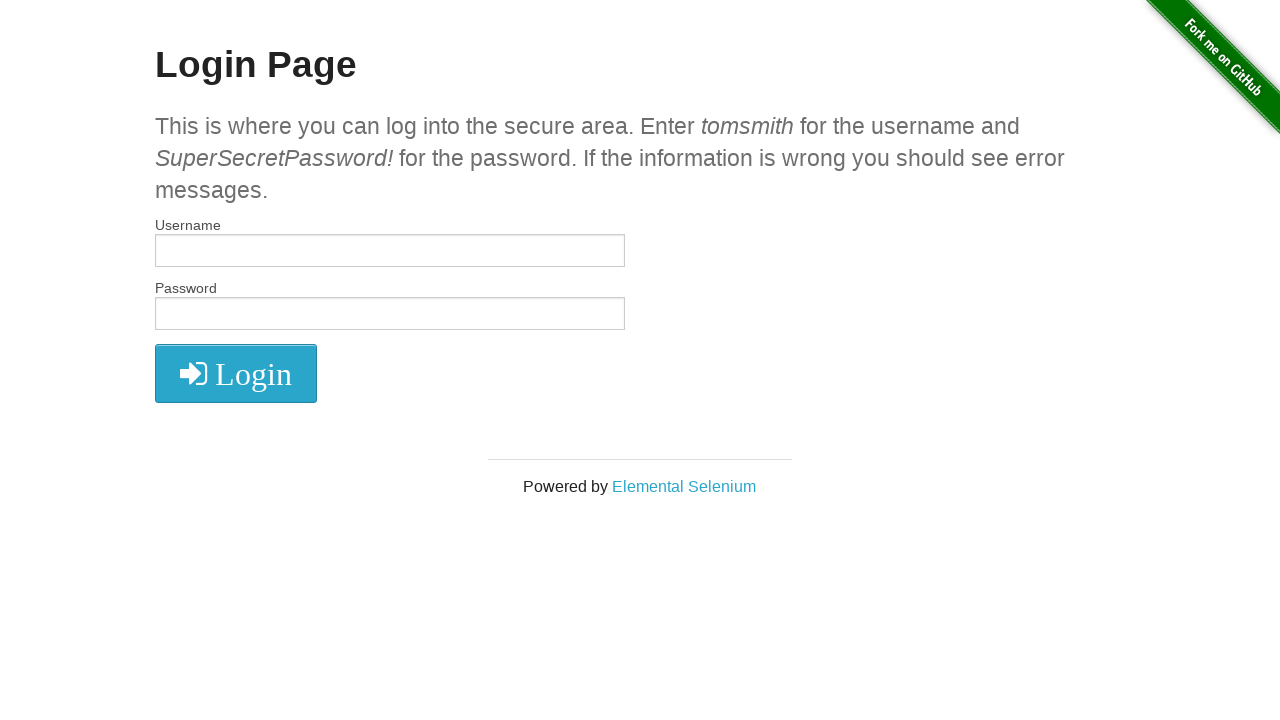

Retrieved href attribute value from elemental selenium link
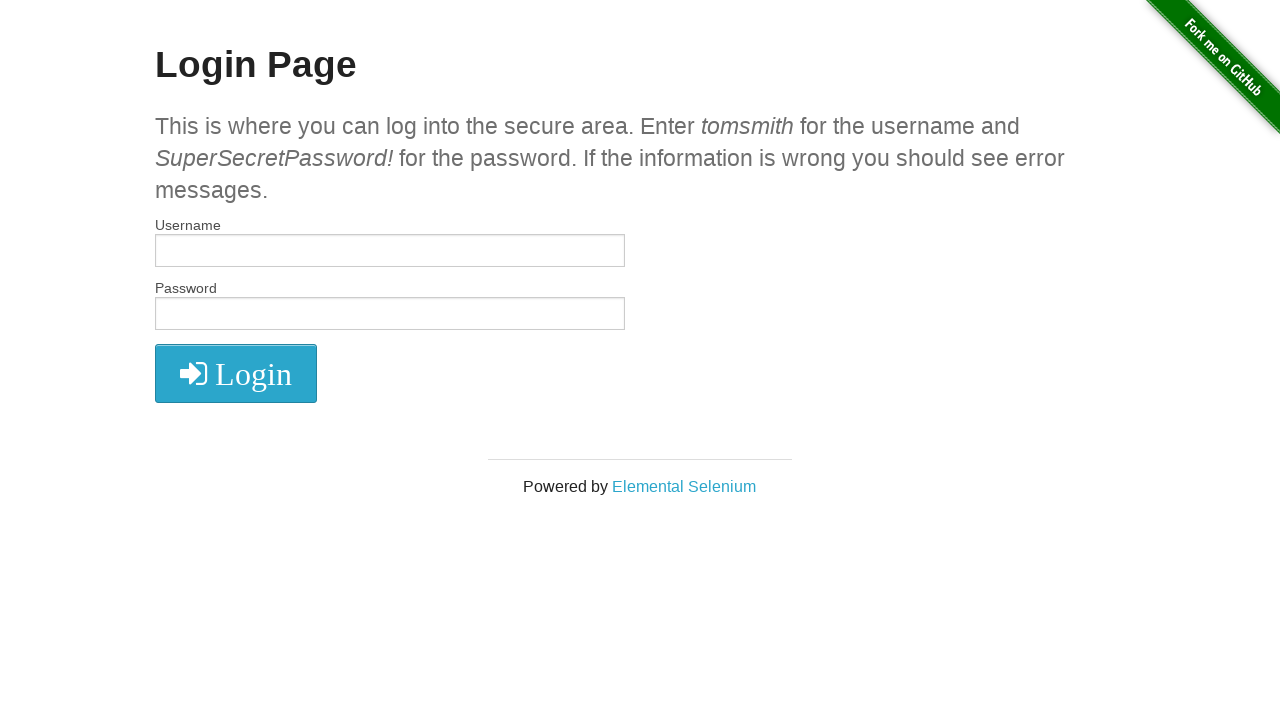

Verified href link attribute equals 'http://elementalselenium.com/'
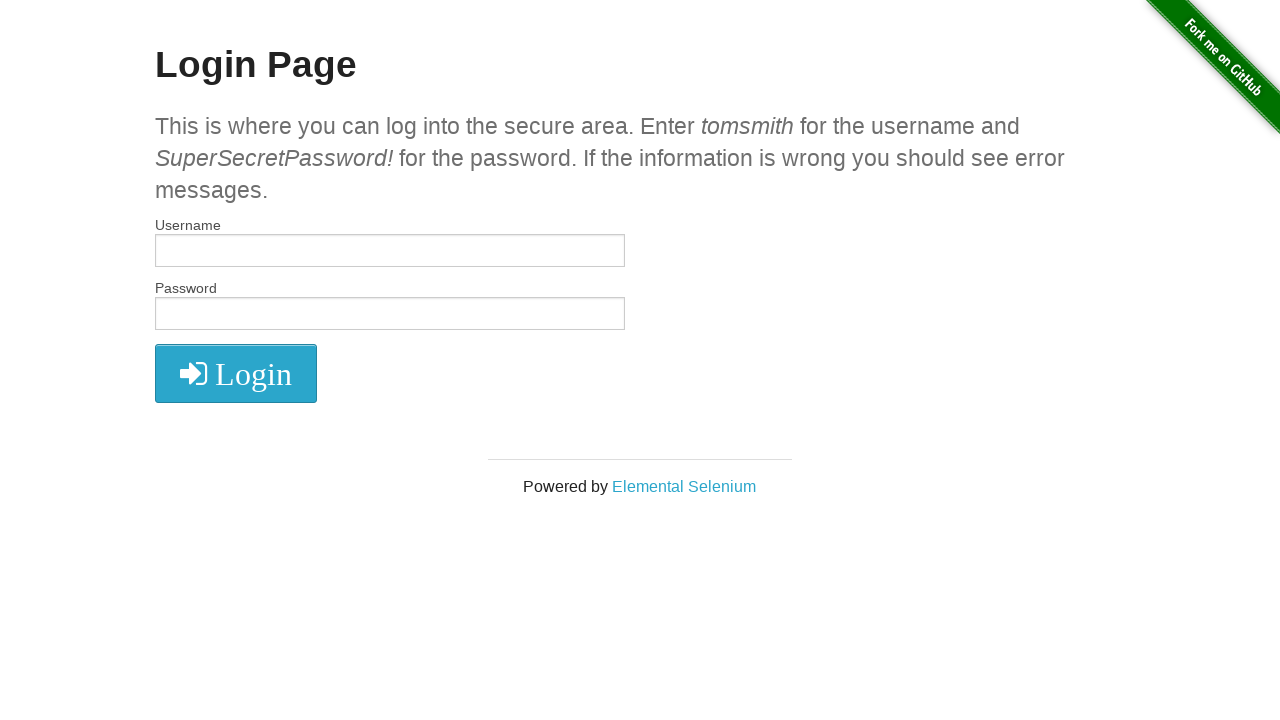

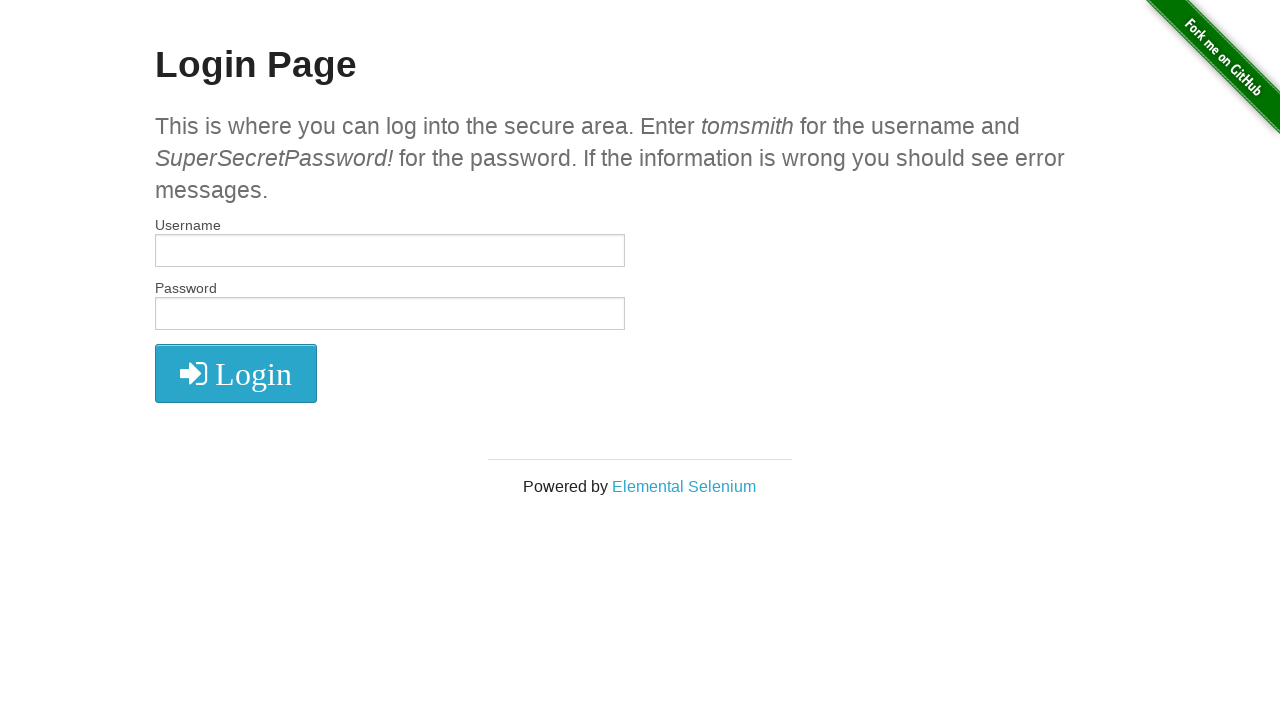